Tests client-side delay handling by clicking an AJAX button and waiting for a success message to appear after a simulated delay.

Starting URL: http://www.uitestingplayground.com/clientdelay

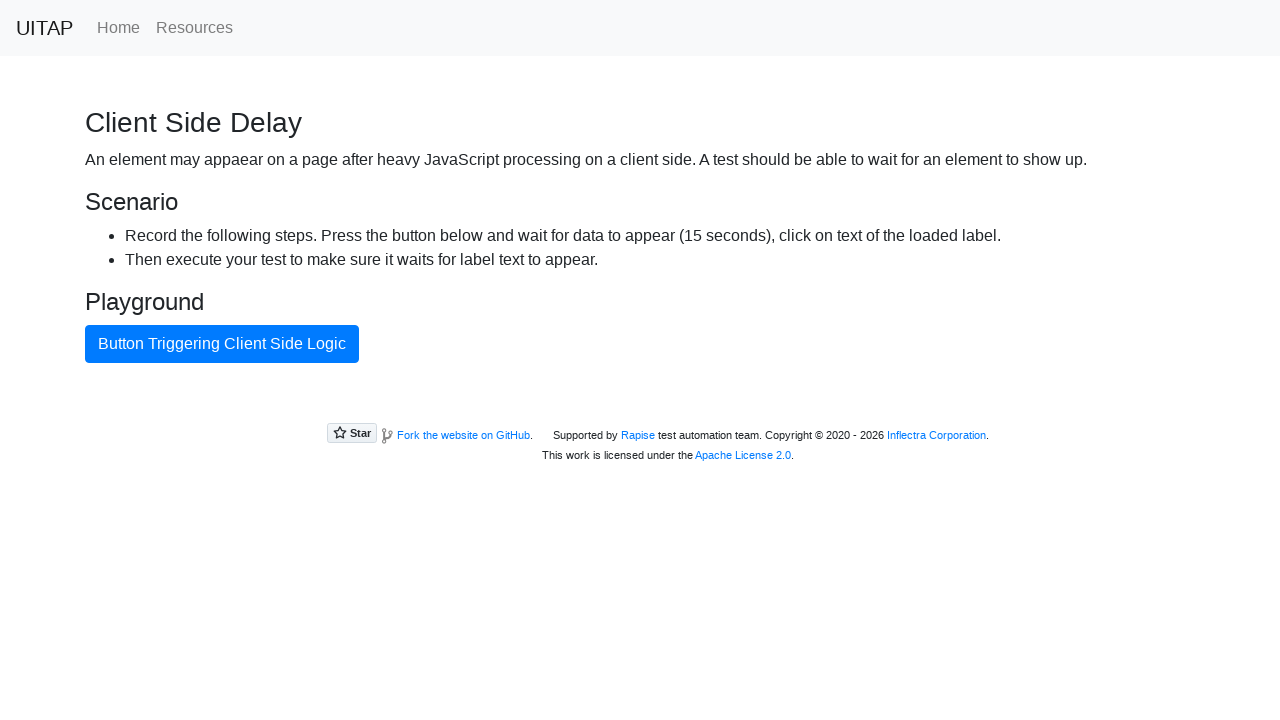

Clicked AJAX button to trigger client-side delay at (222, 344) on #ajaxButton
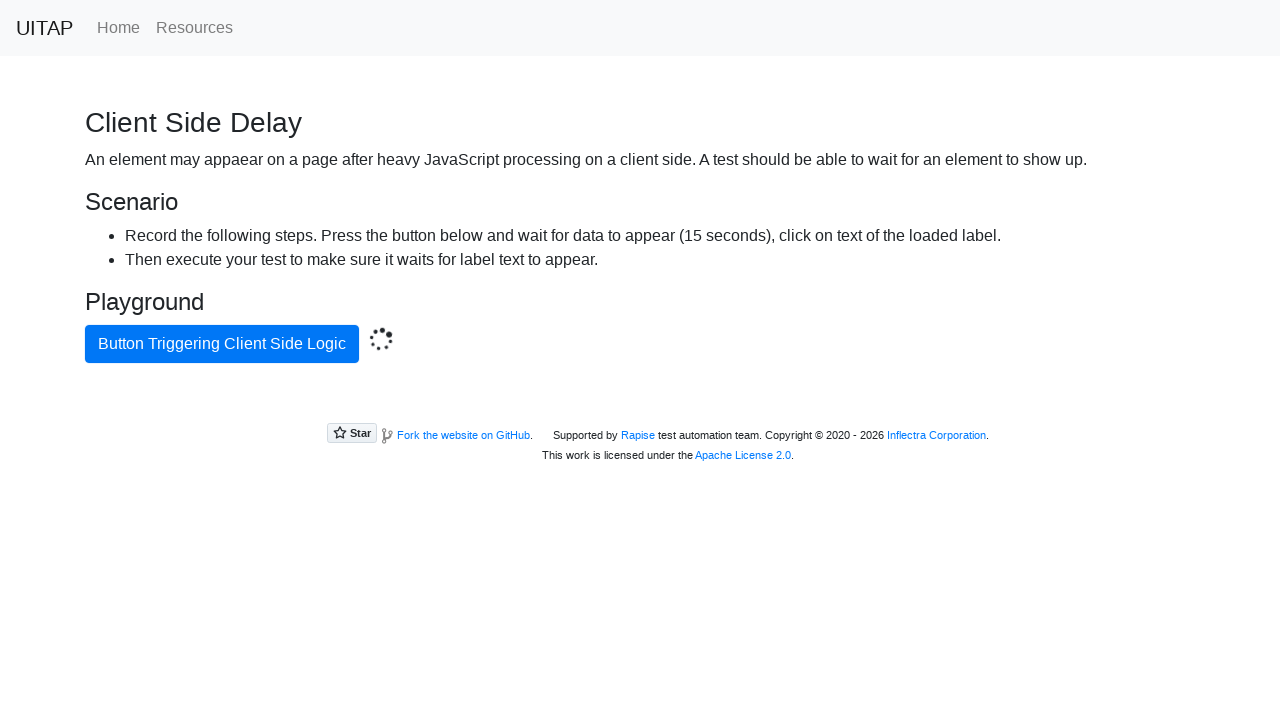

Success message appeared after client-side delay
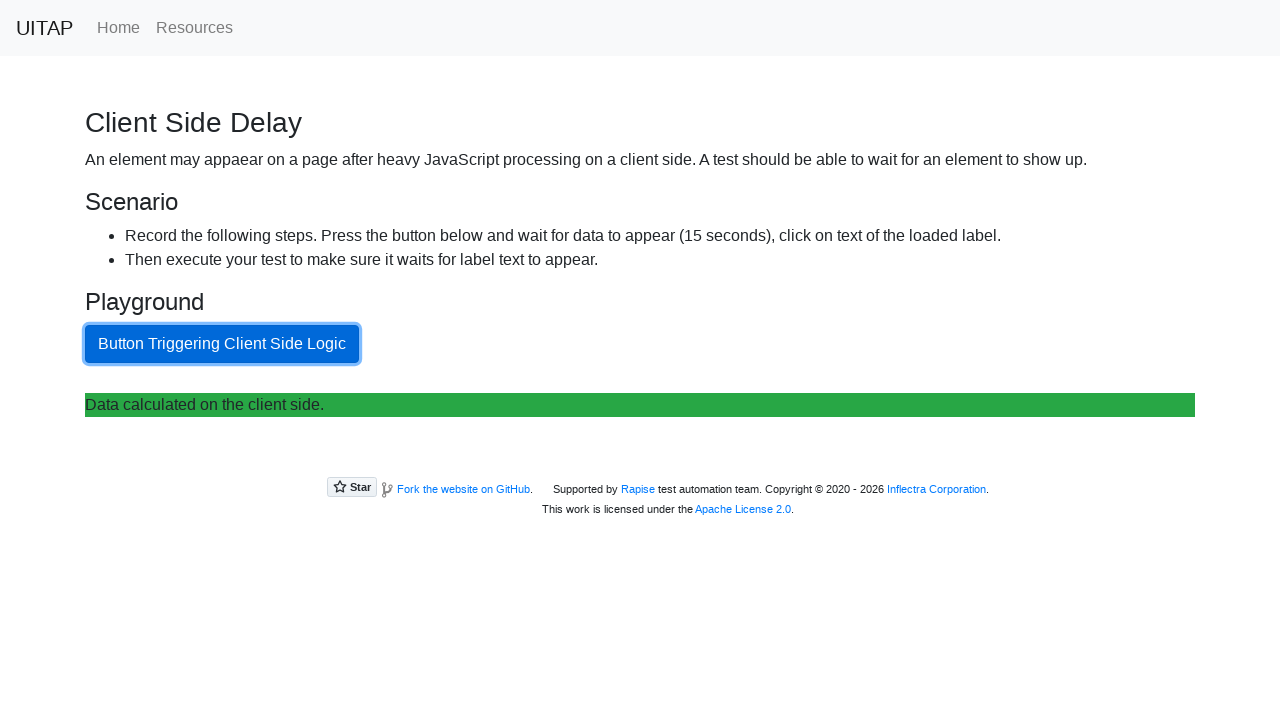

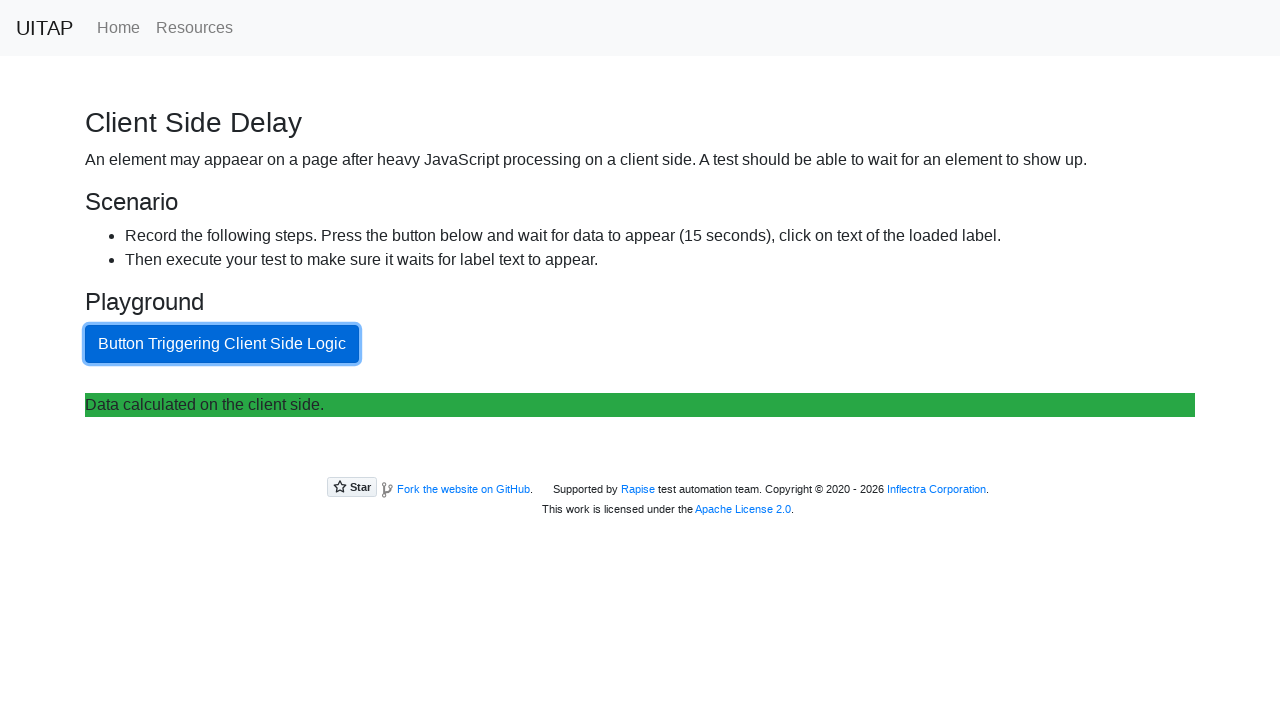